Tests dynamic content loading by clicking a Start button and verifying that "Hello World!" text appears after the loading completes

Starting URL: https://the-internet.herokuapp.com/dynamic_loading/1

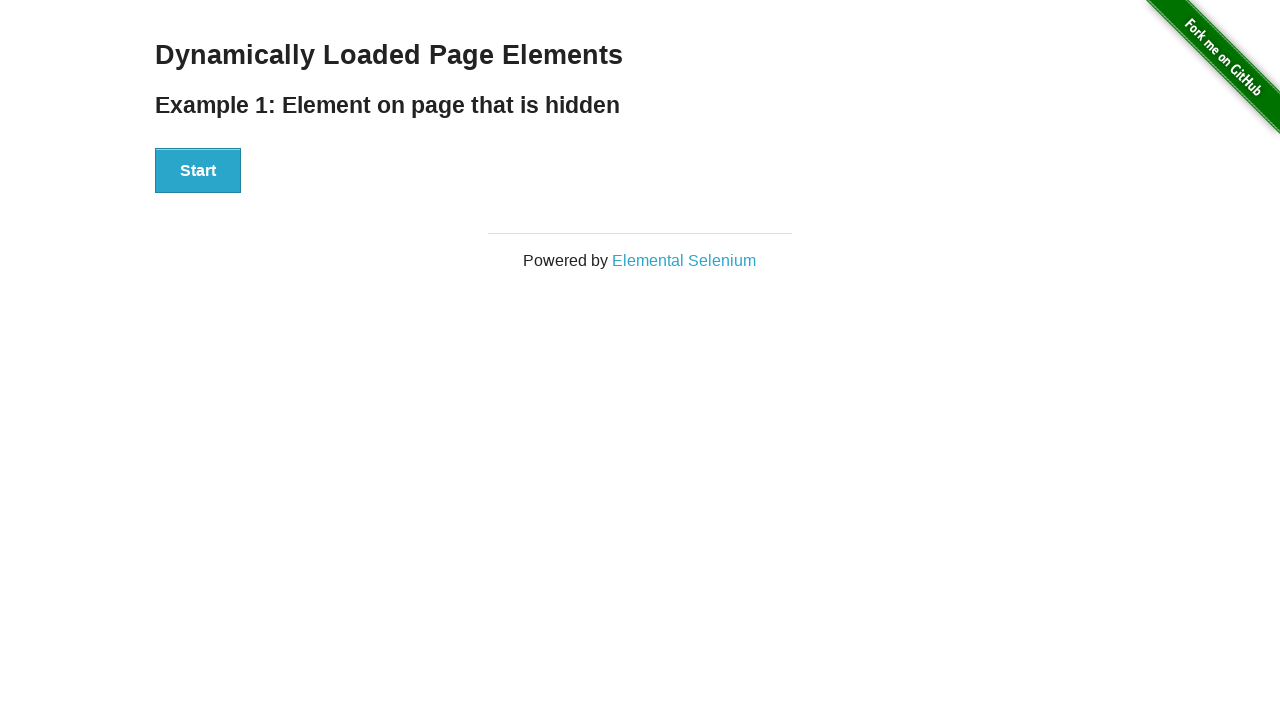

Navigated to dynamic loading test page
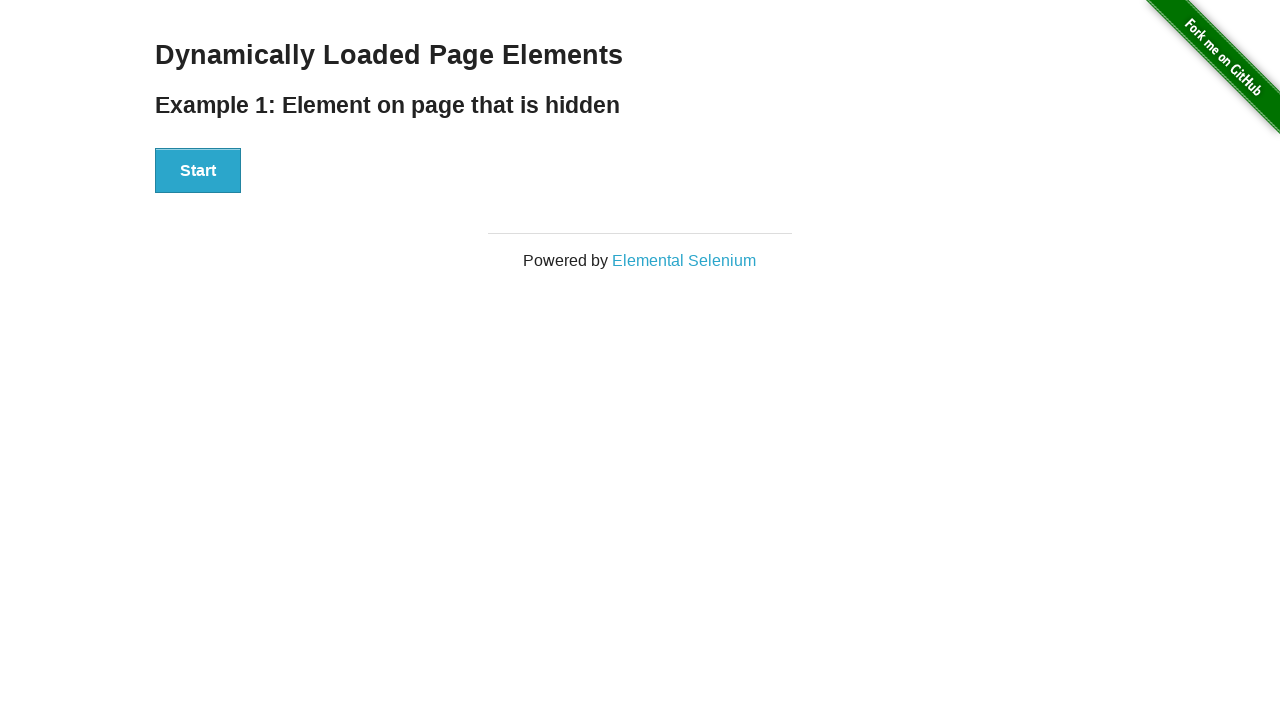

Clicked Start button to trigger dynamic content loading at (198, 171) on xpath=//div[@id='start']//button
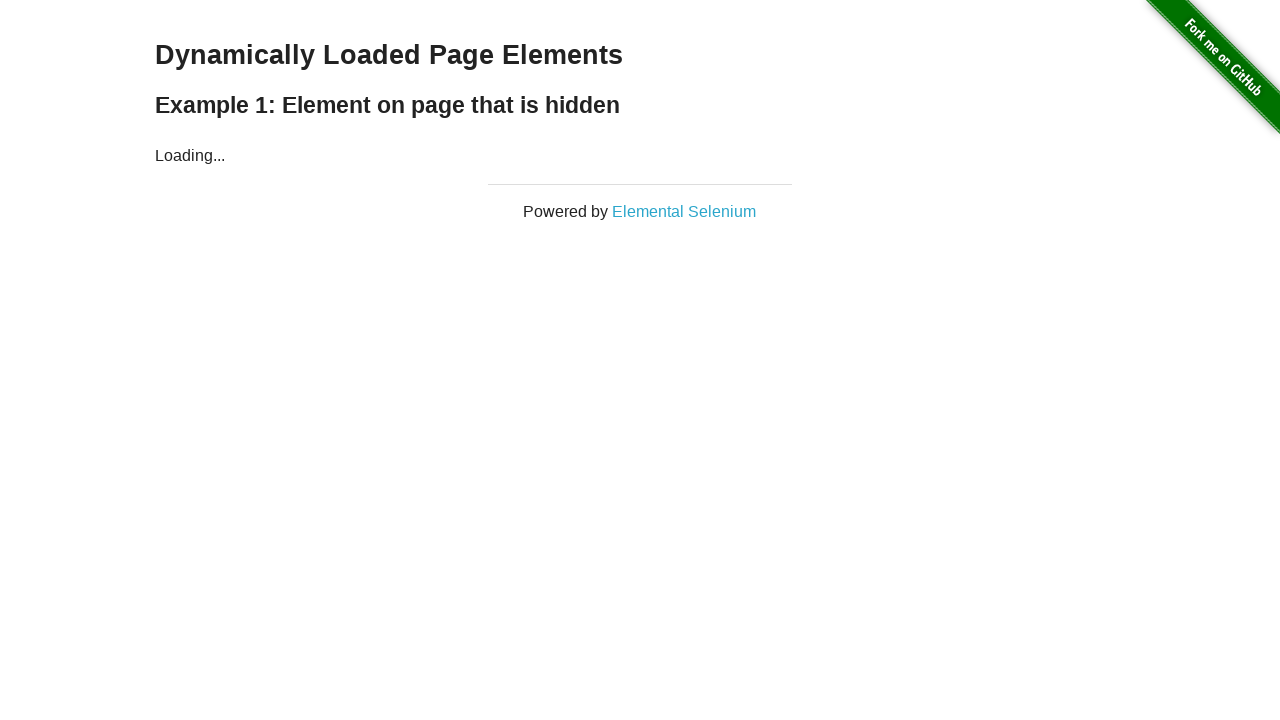

Waited for 'Hello World!' text to appear after loading completed
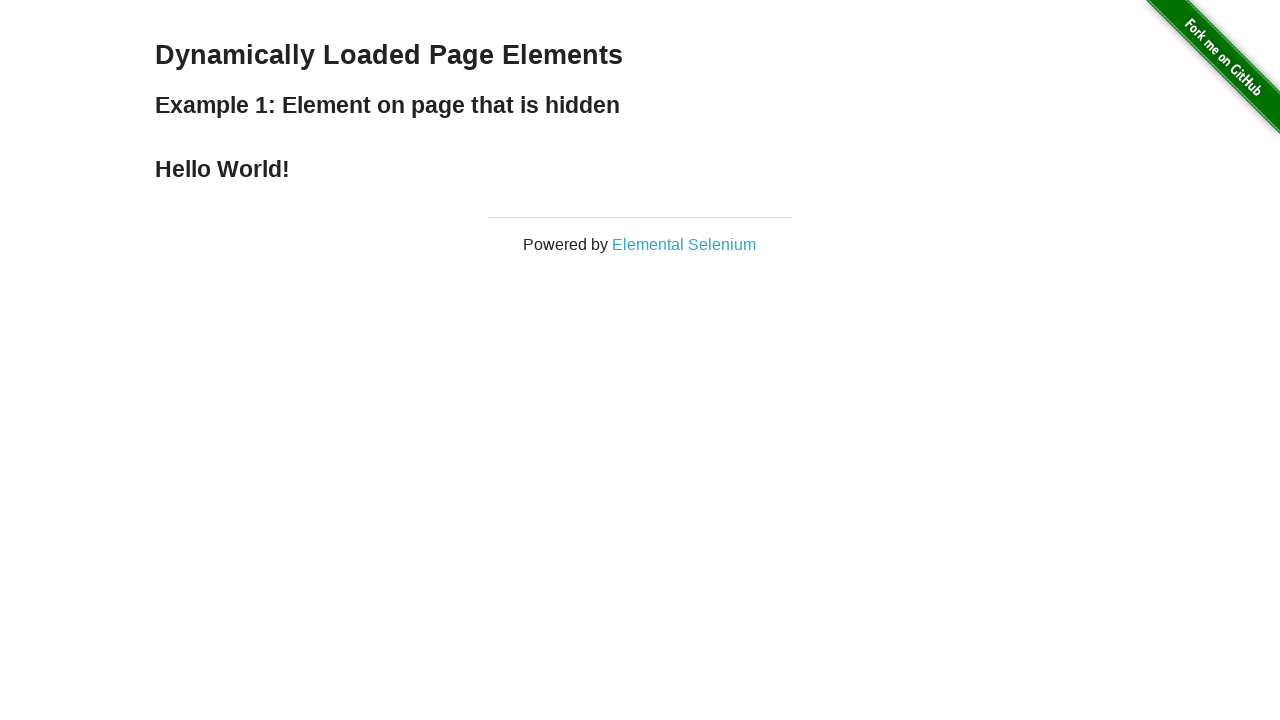

Verified that 'Hello World!' text content is correct
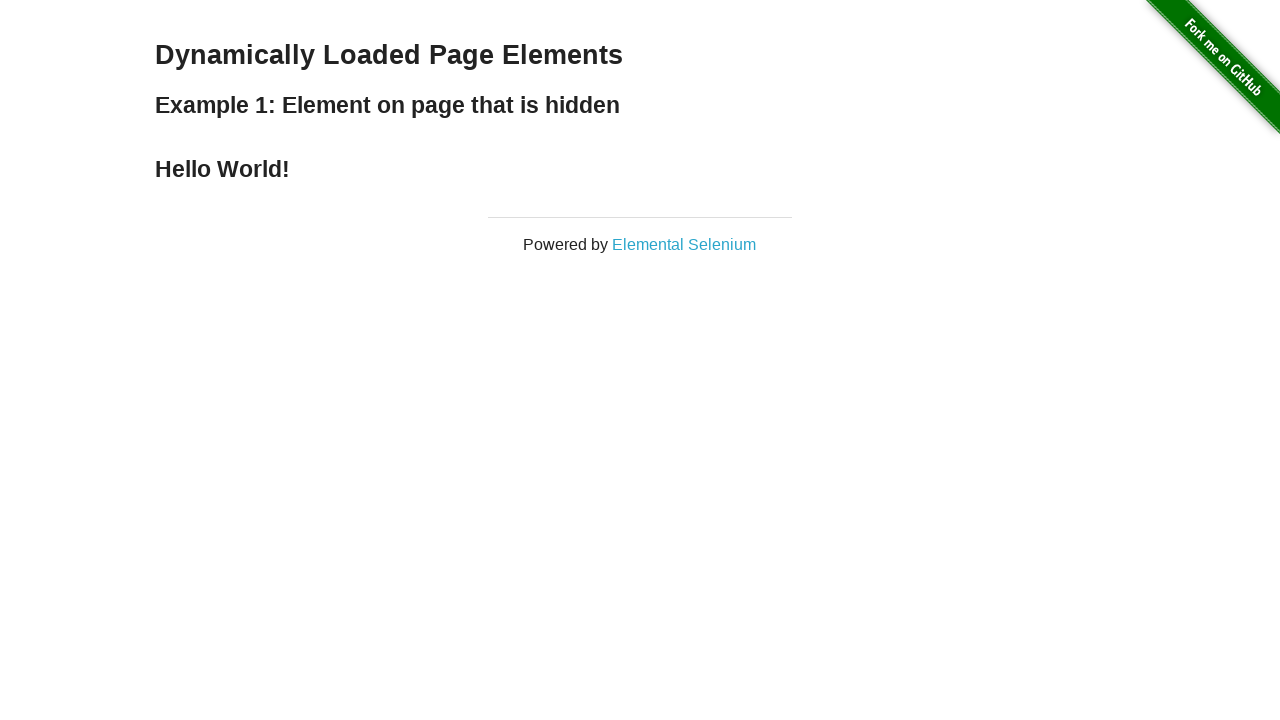

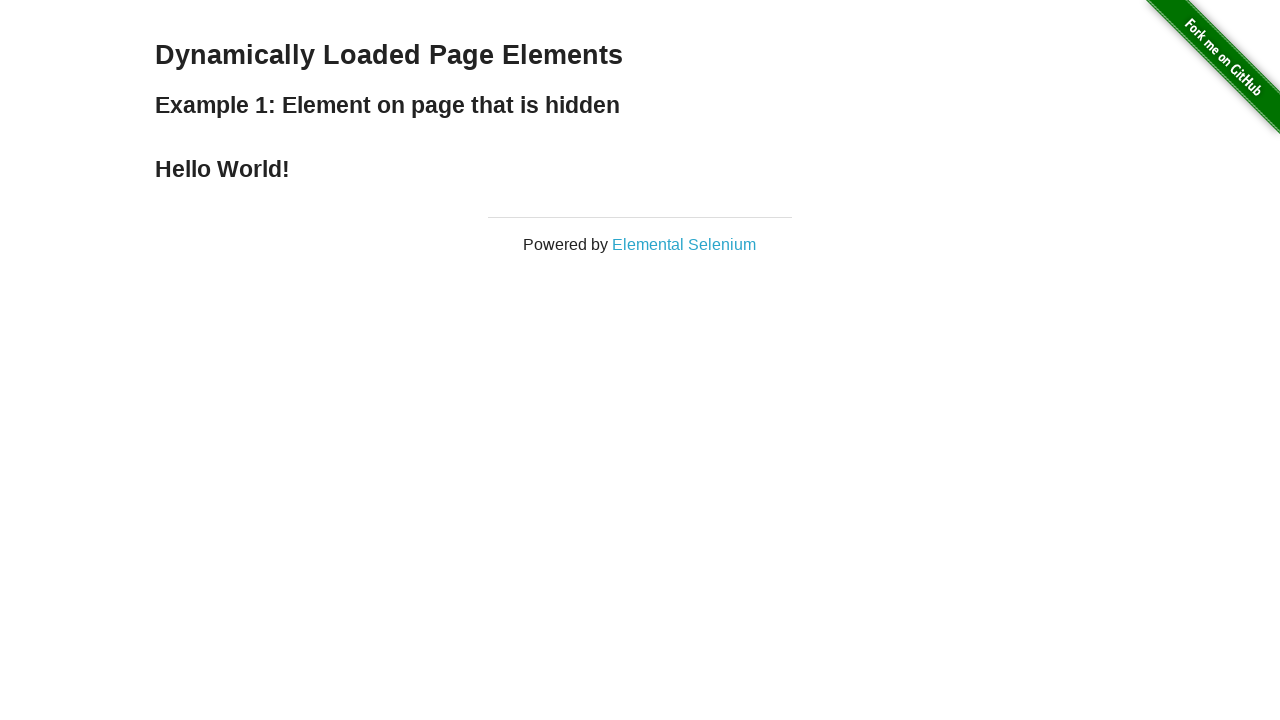